Tests a practice automation page by scrolling the page and filling in a name field with a test value

Starting URL: https://testautomationpractice.blogspot.com/

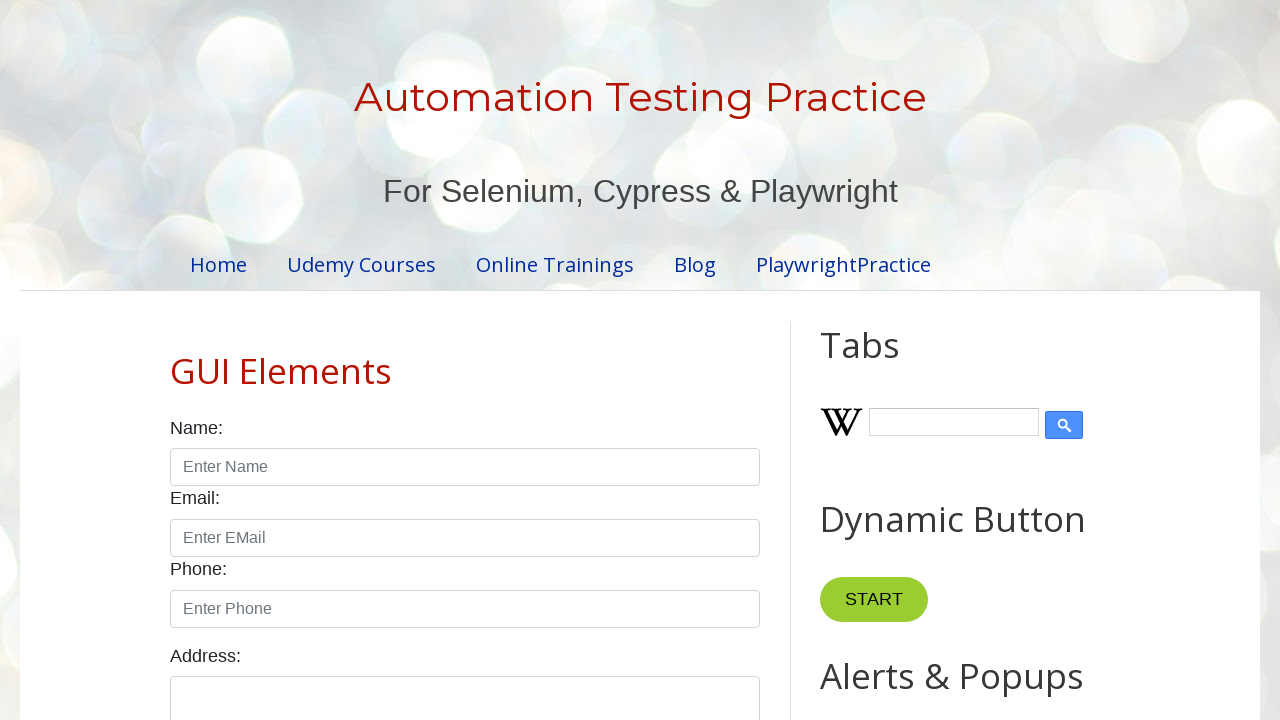

Scrolled down the page by 100 pixels
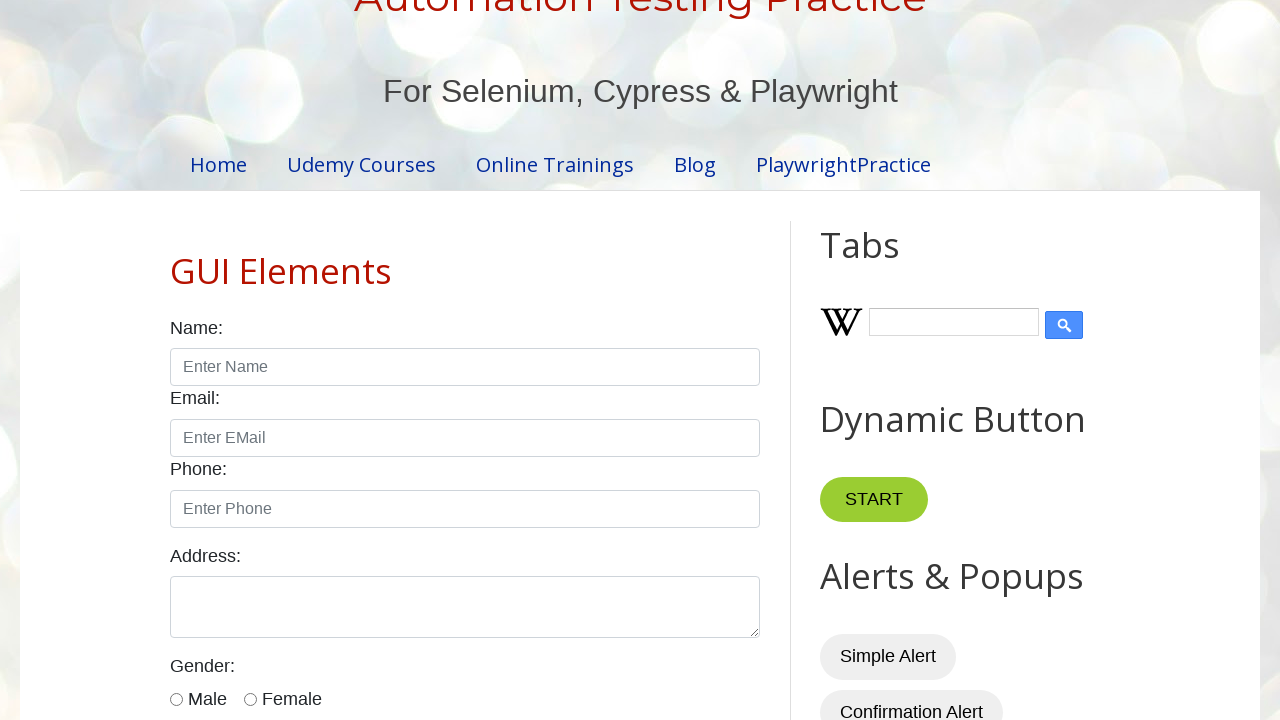

Filled name field with 'soma' on #name
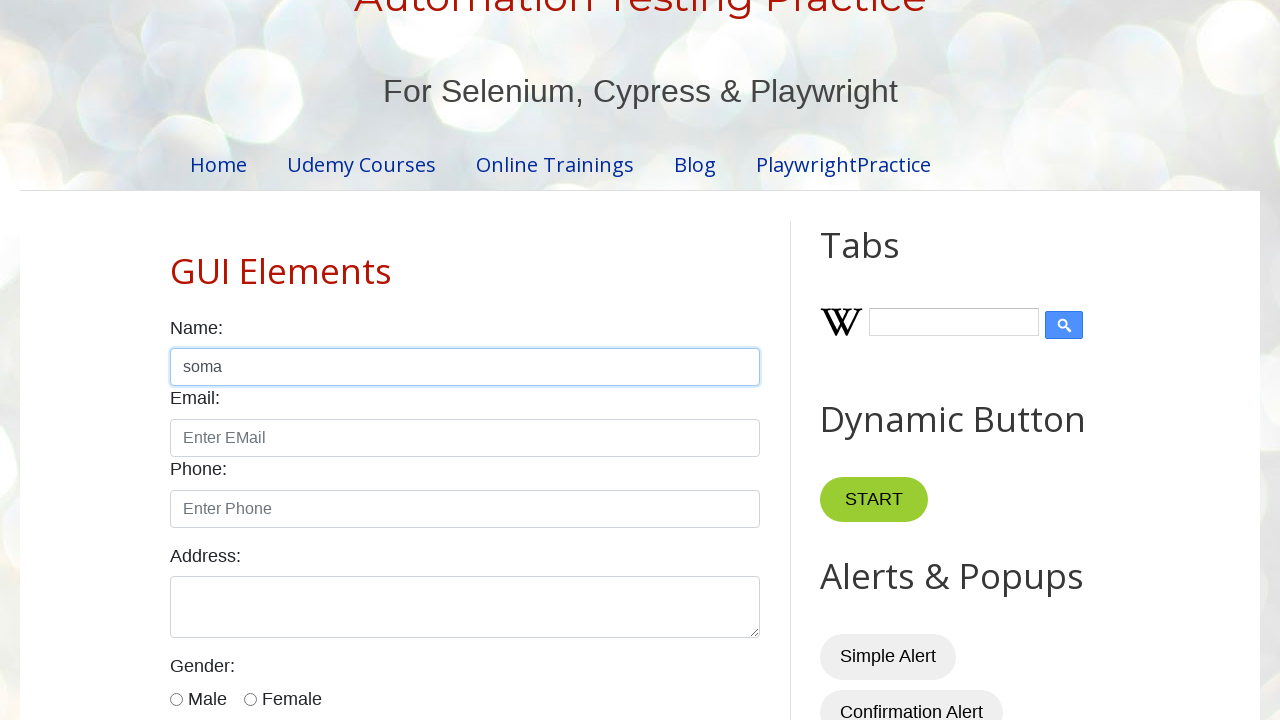

Scrolled to the bottom of the page
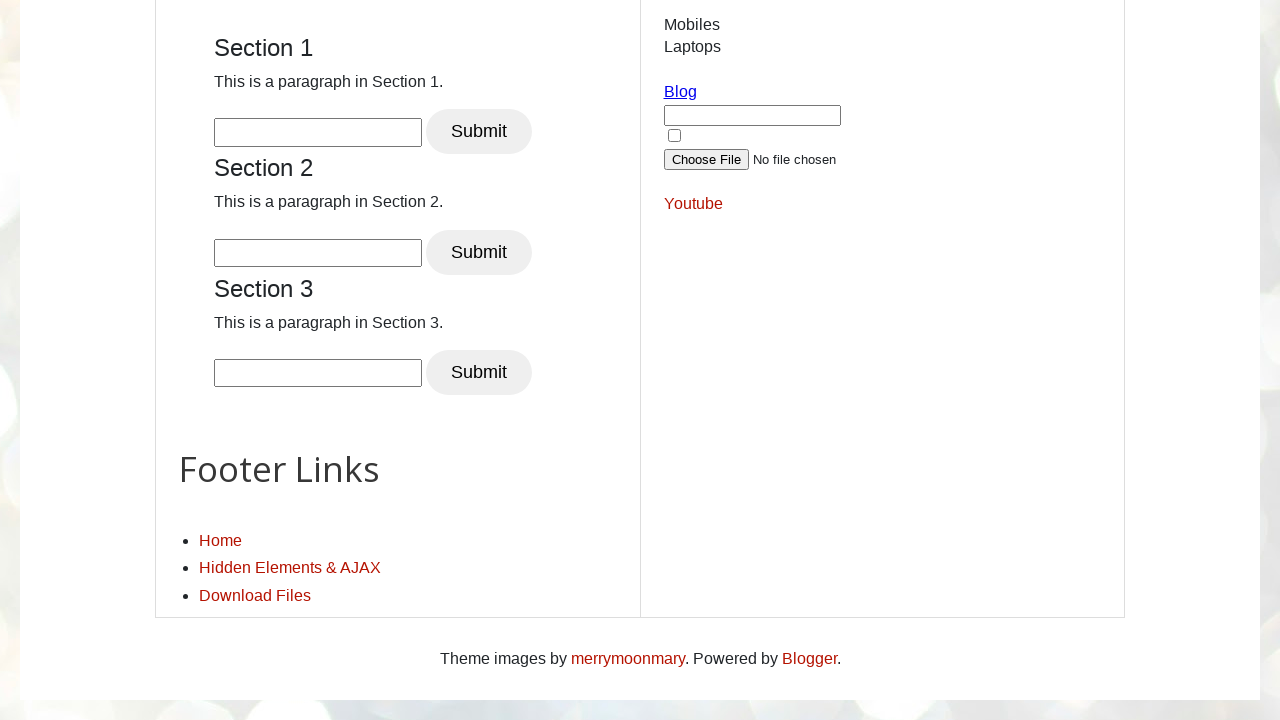

Waited for page to settle after scrolling
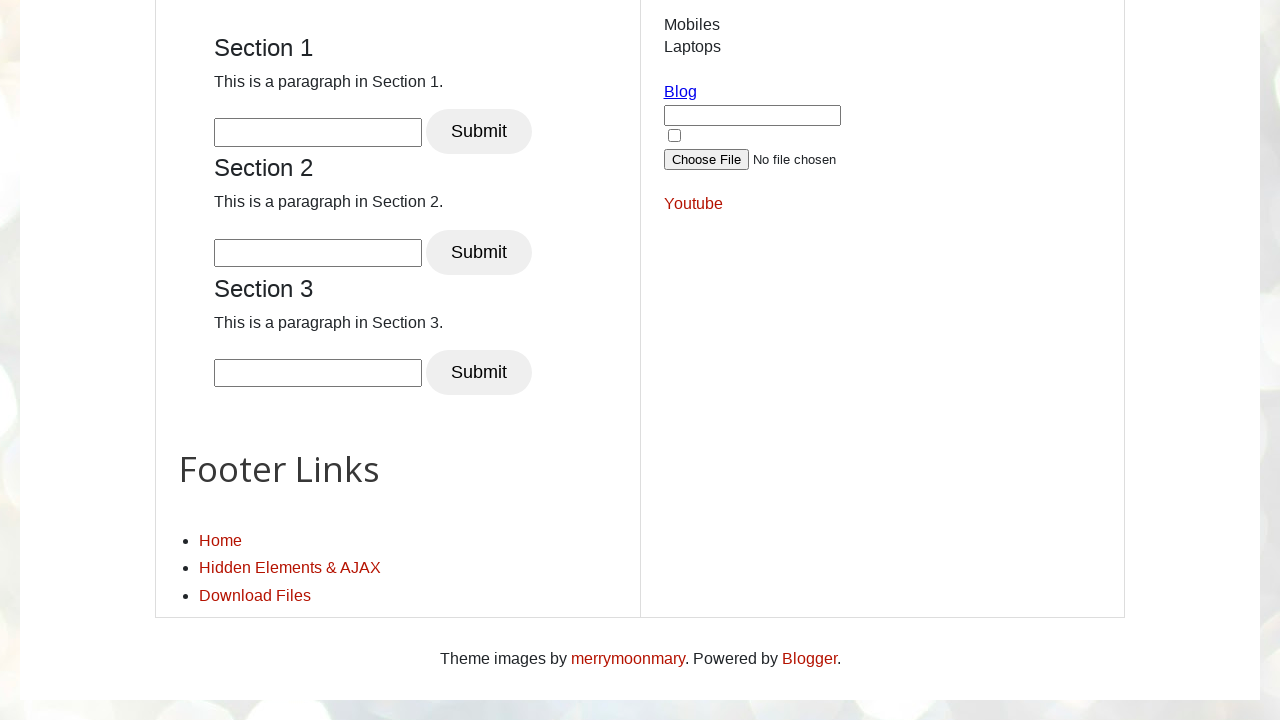

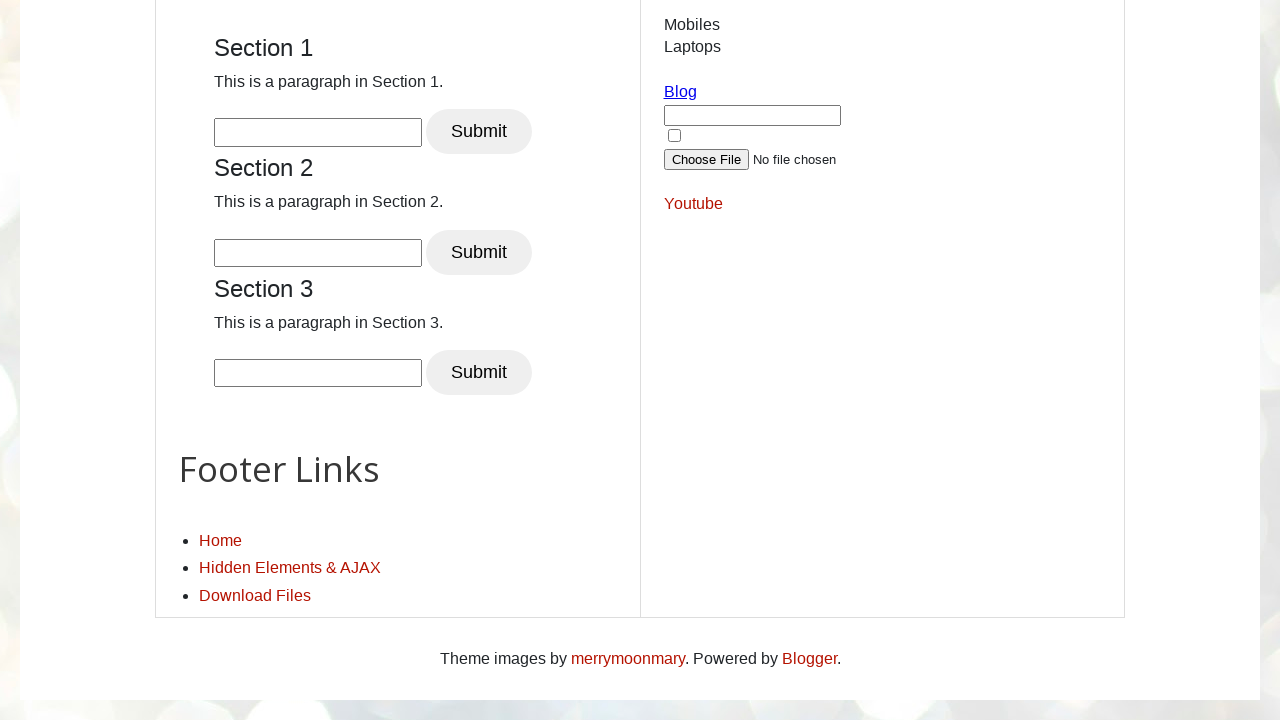